Tests that the "Mark all as complete" checkbox updates its state when individual items are completed or cleared.

Starting URL: https://demo.playwright.dev/todomvc

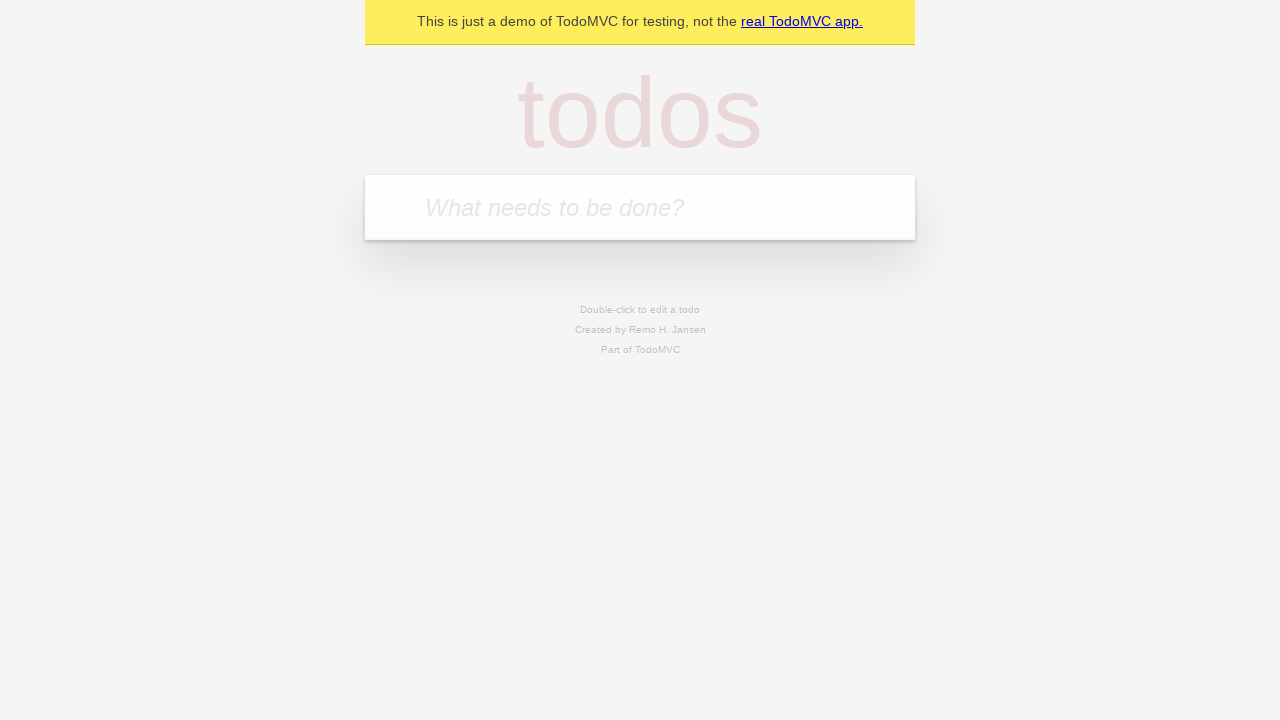

Filled input field with 'buy some cheese' on internal:attr=[placeholder="What needs to be done?"i]
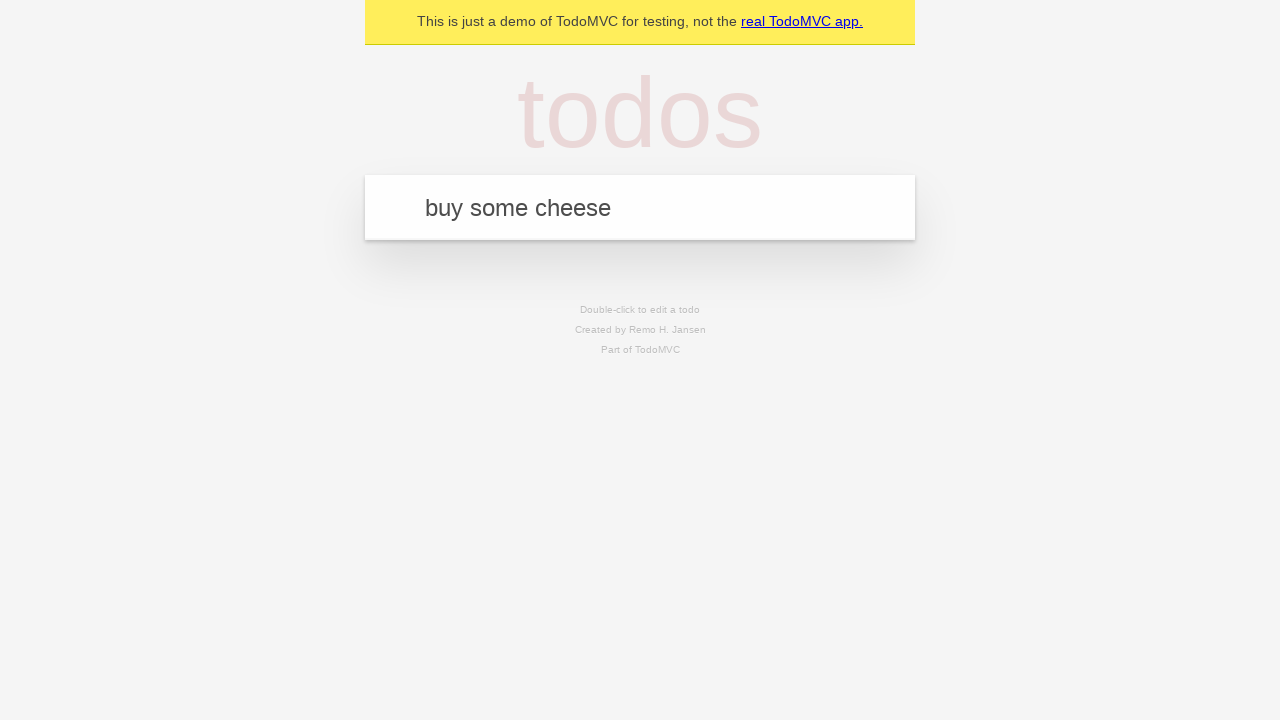

Pressed Enter to add first todo item on internal:attr=[placeholder="What needs to be done?"i]
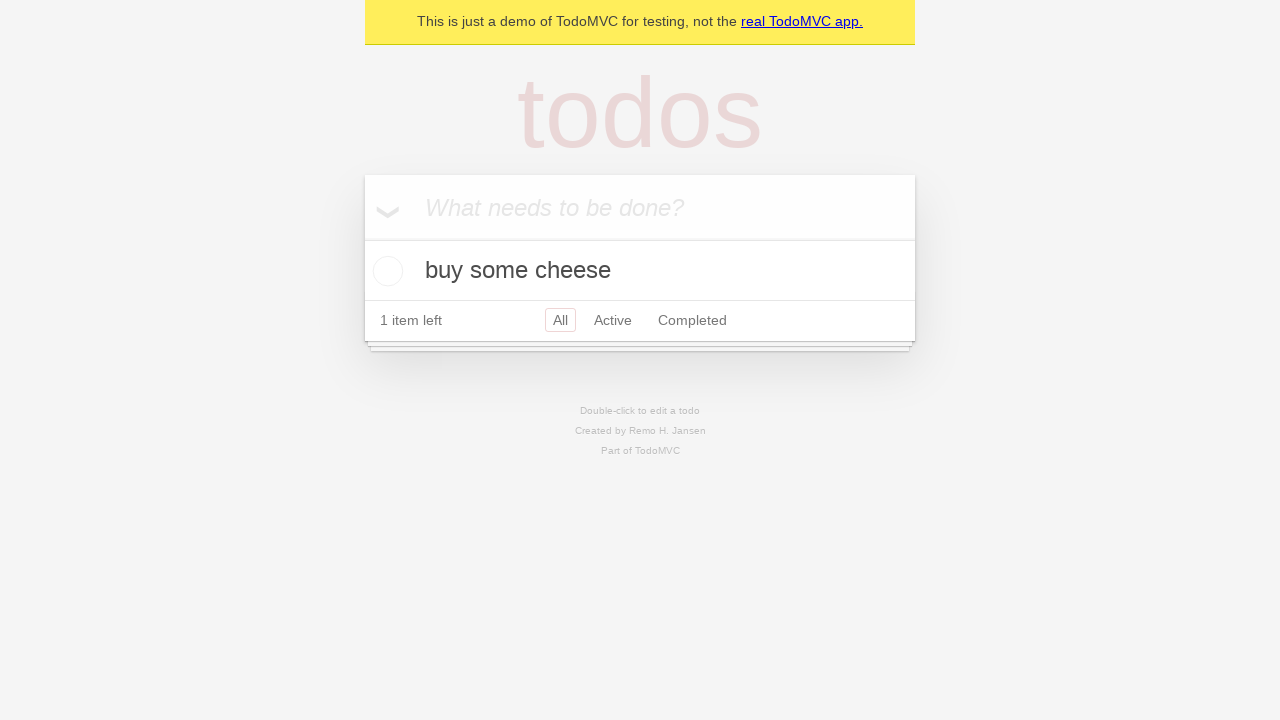

Filled input field with 'feed the cat' on internal:attr=[placeholder="What needs to be done?"i]
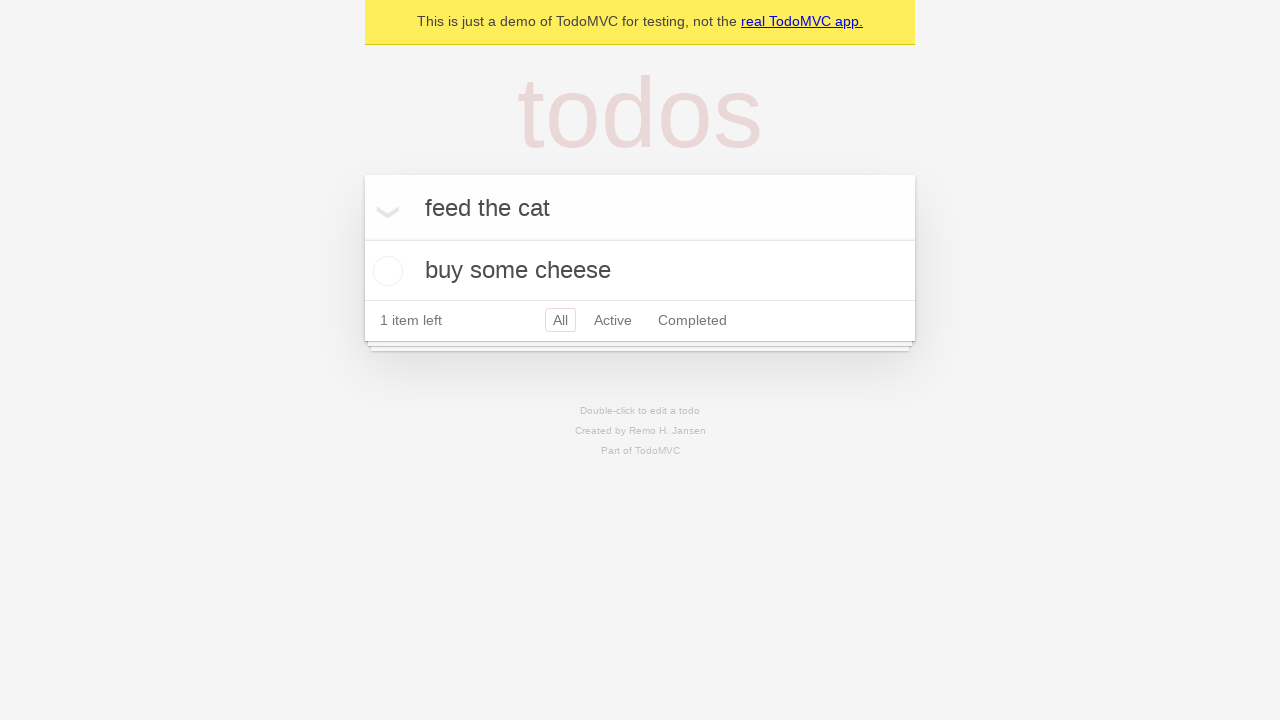

Pressed Enter to add second todo item on internal:attr=[placeholder="What needs to be done?"i]
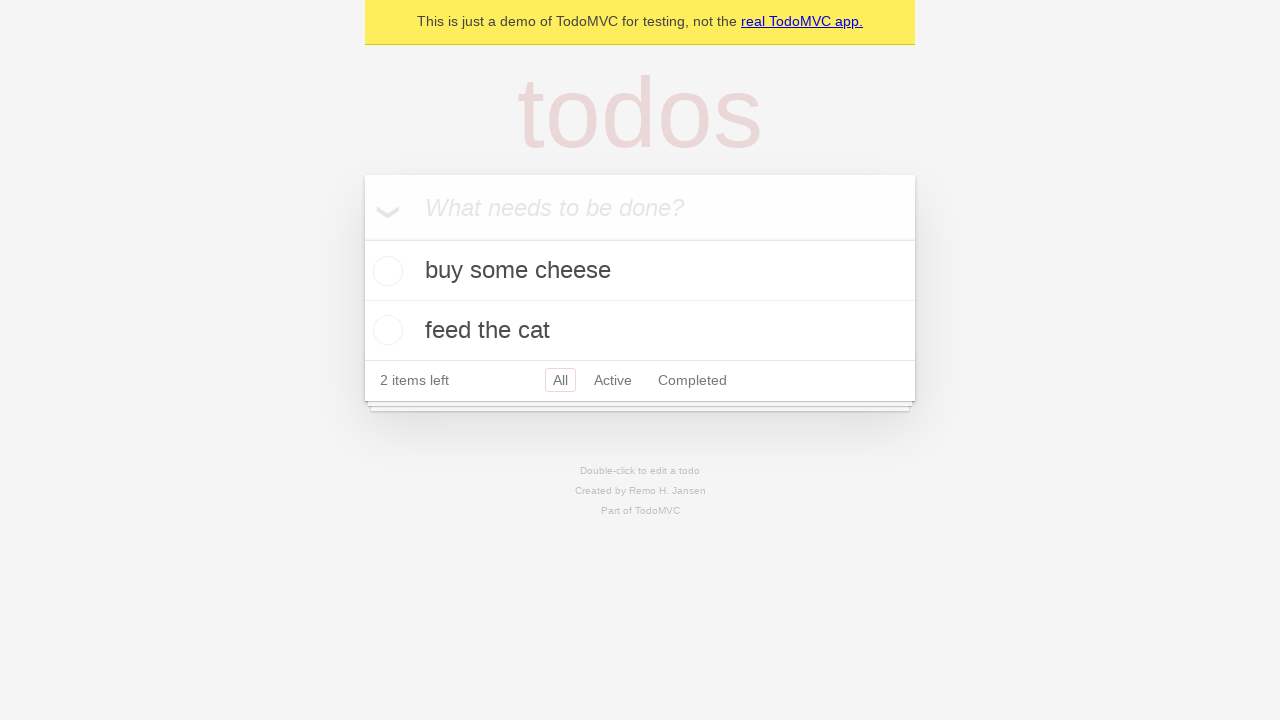

Filled input field with 'book a doctors appointment' on internal:attr=[placeholder="What needs to be done?"i]
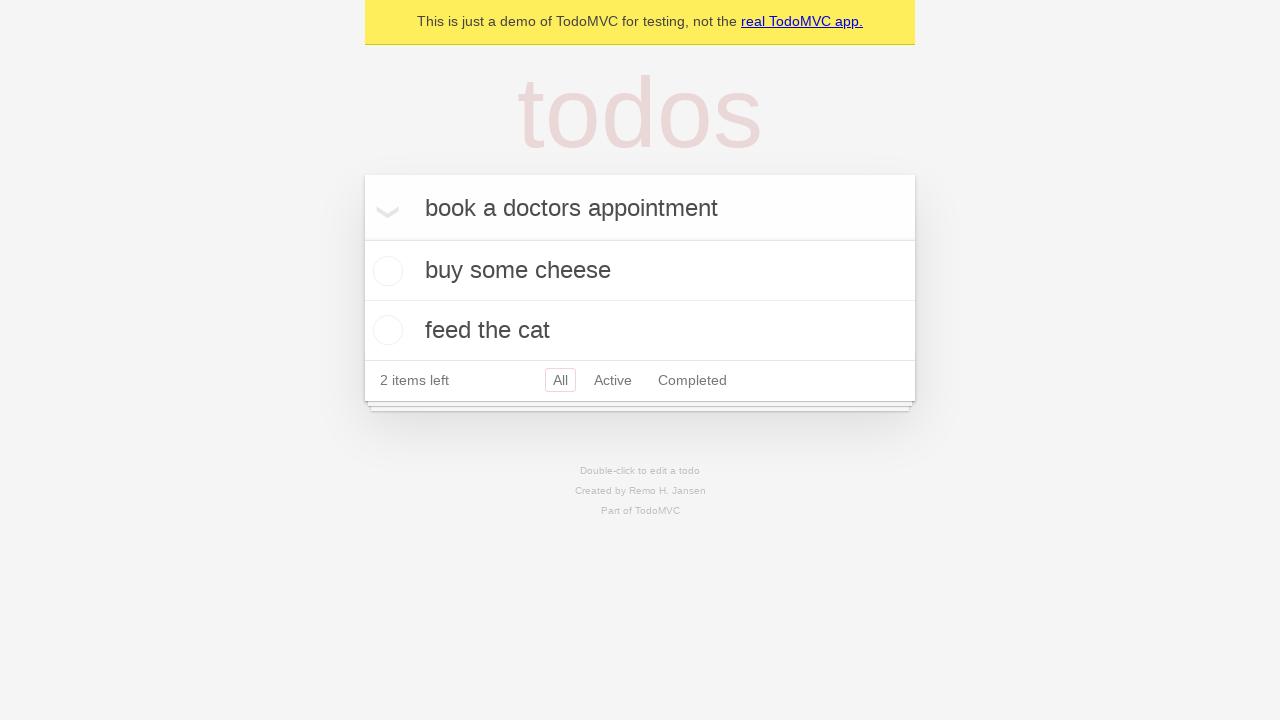

Pressed Enter to add third todo item on internal:attr=[placeholder="What needs to be done?"i]
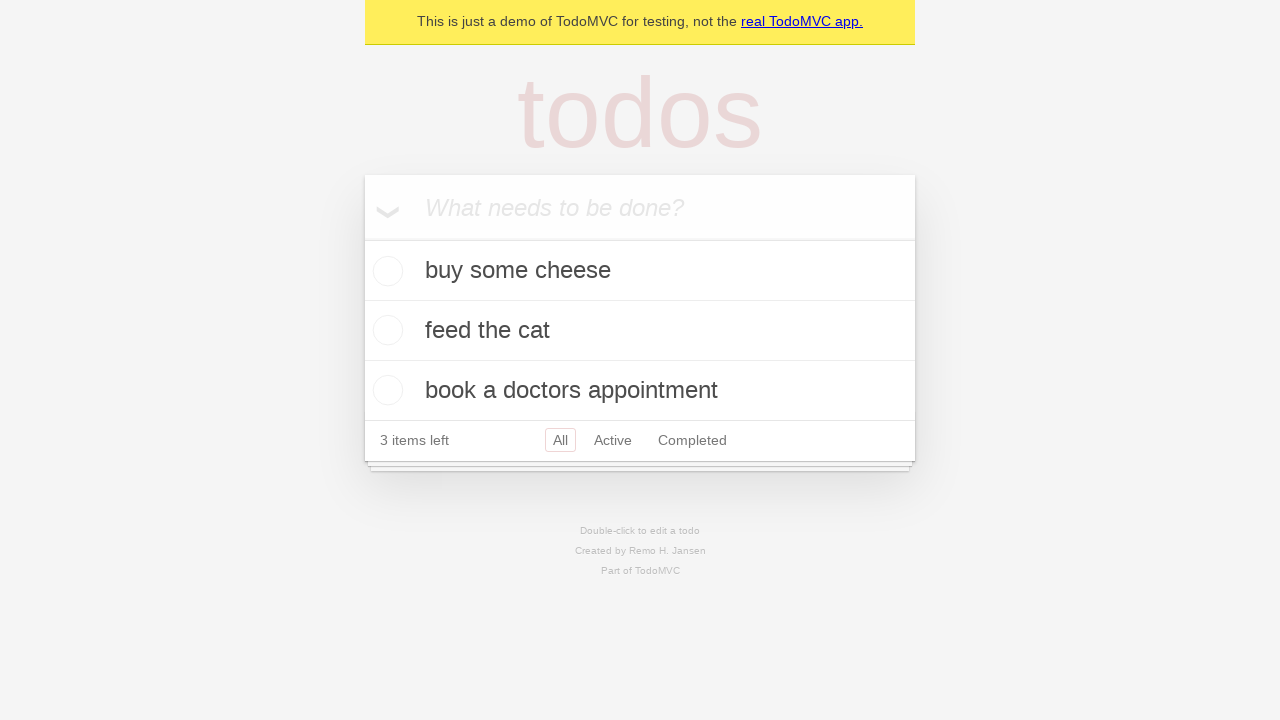

Checked 'Mark all as complete' checkbox to complete all items at (362, 238) on internal:label="Mark all as complete"i
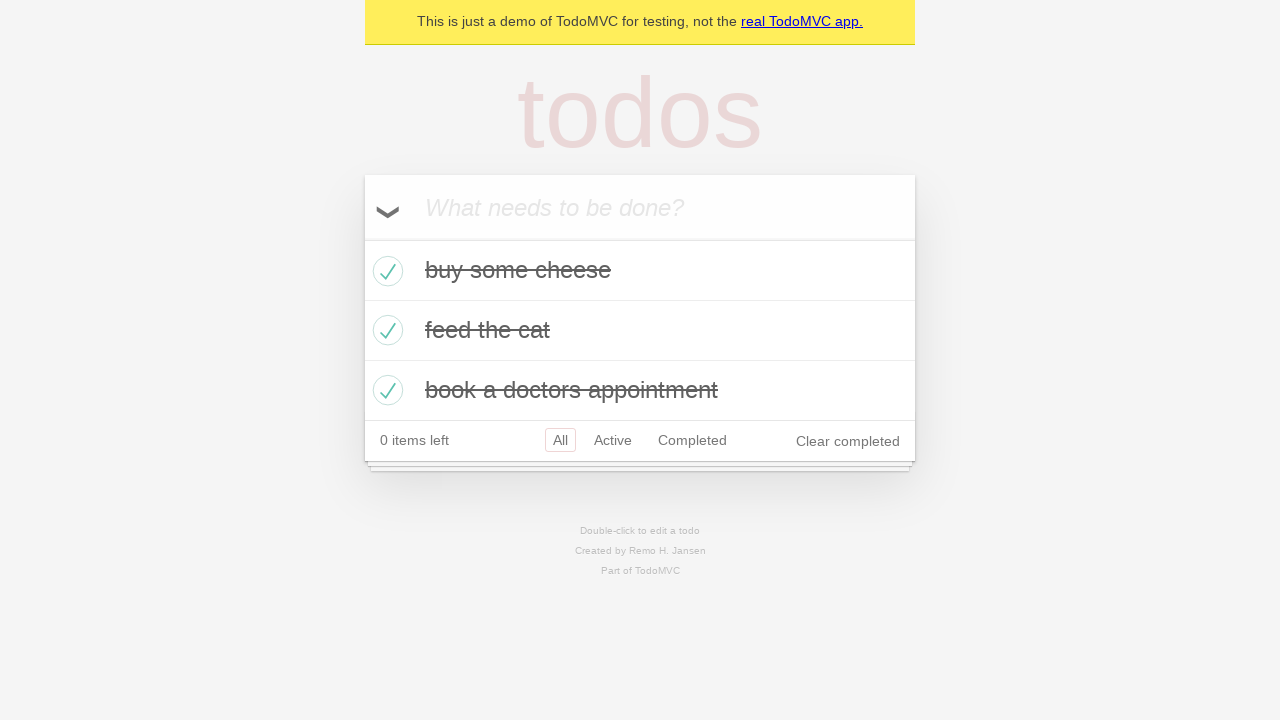

Unchecked first todo item checkbox at (385, 271) on internal:testid=[data-testid="todo-item"s] >> nth=0 >> internal:role=checkbox
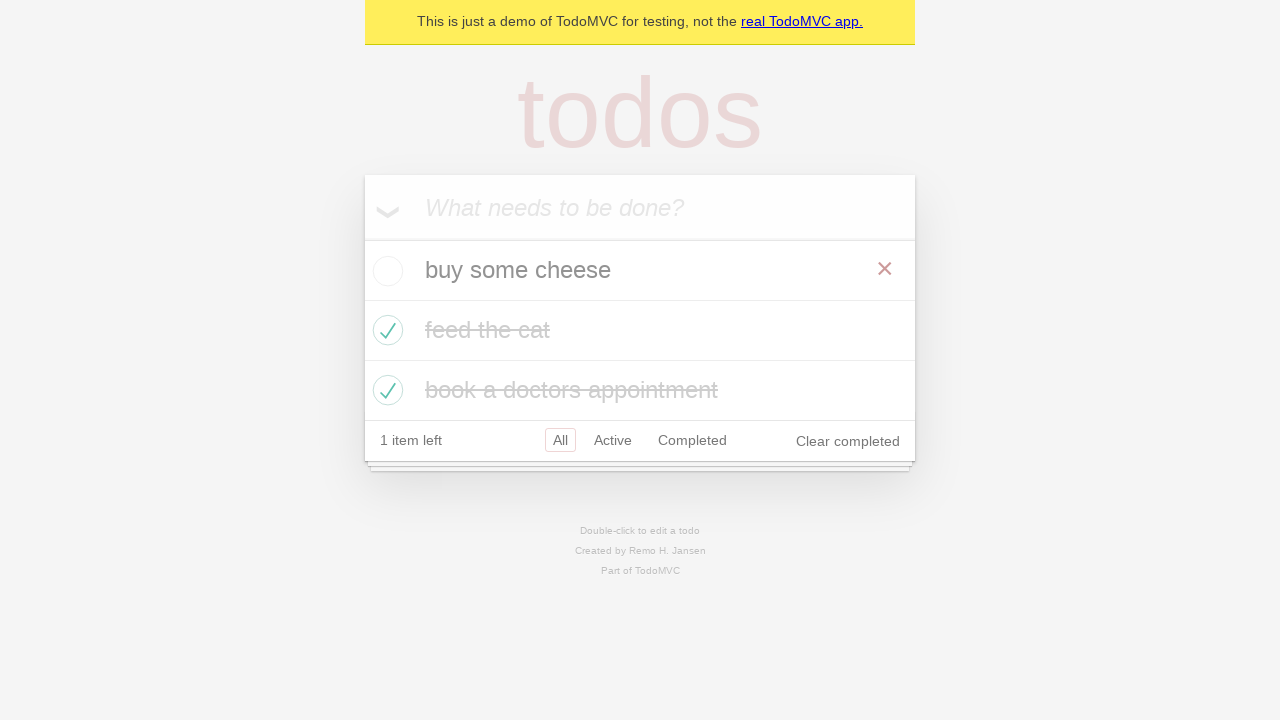

Rechecked first todo item checkbox at (385, 271) on internal:testid=[data-testid="todo-item"s] >> nth=0 >> internal:role=checkbox
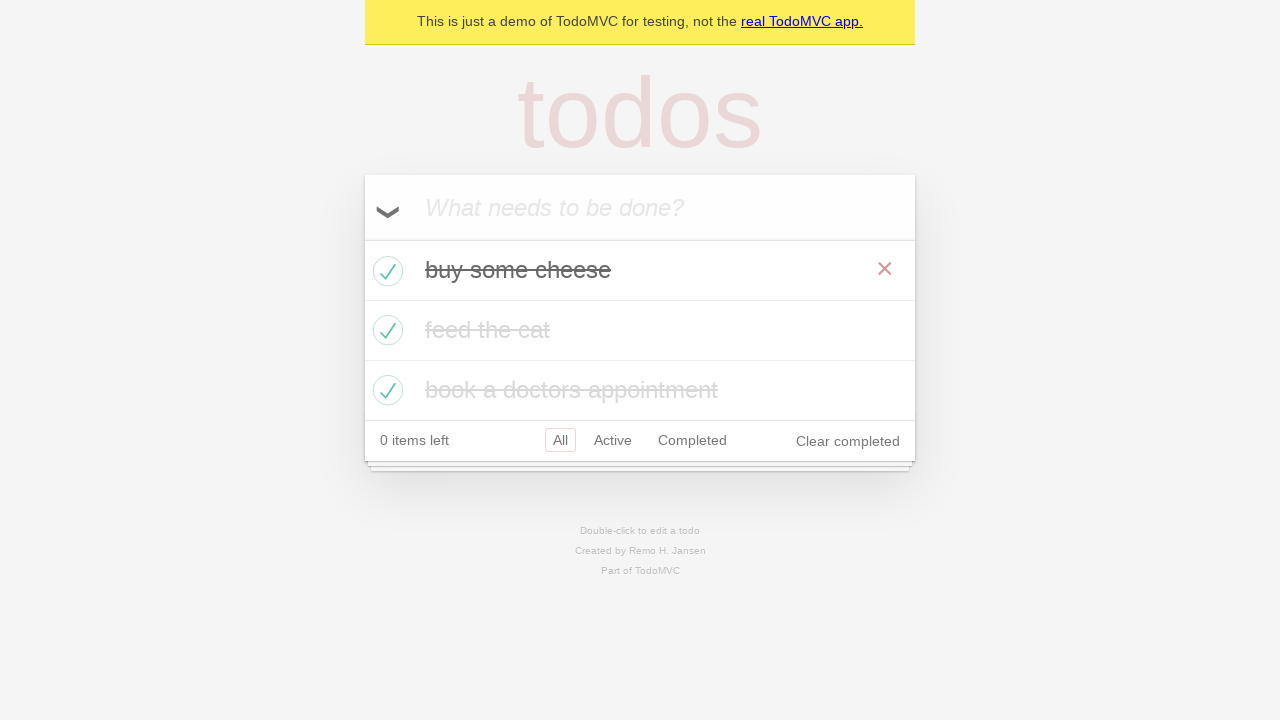

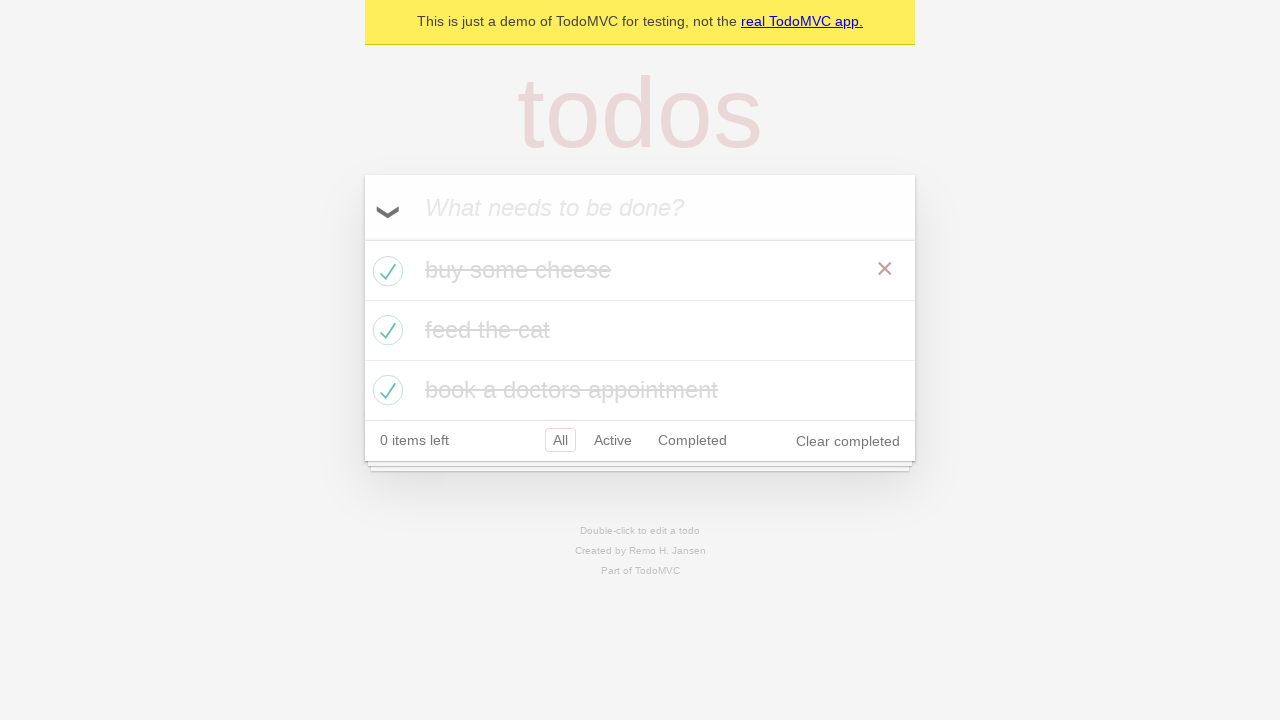